Tests DuckDuckGo search behavior when submitting an empty search query

Starting URL: https://duckduckgo.com/

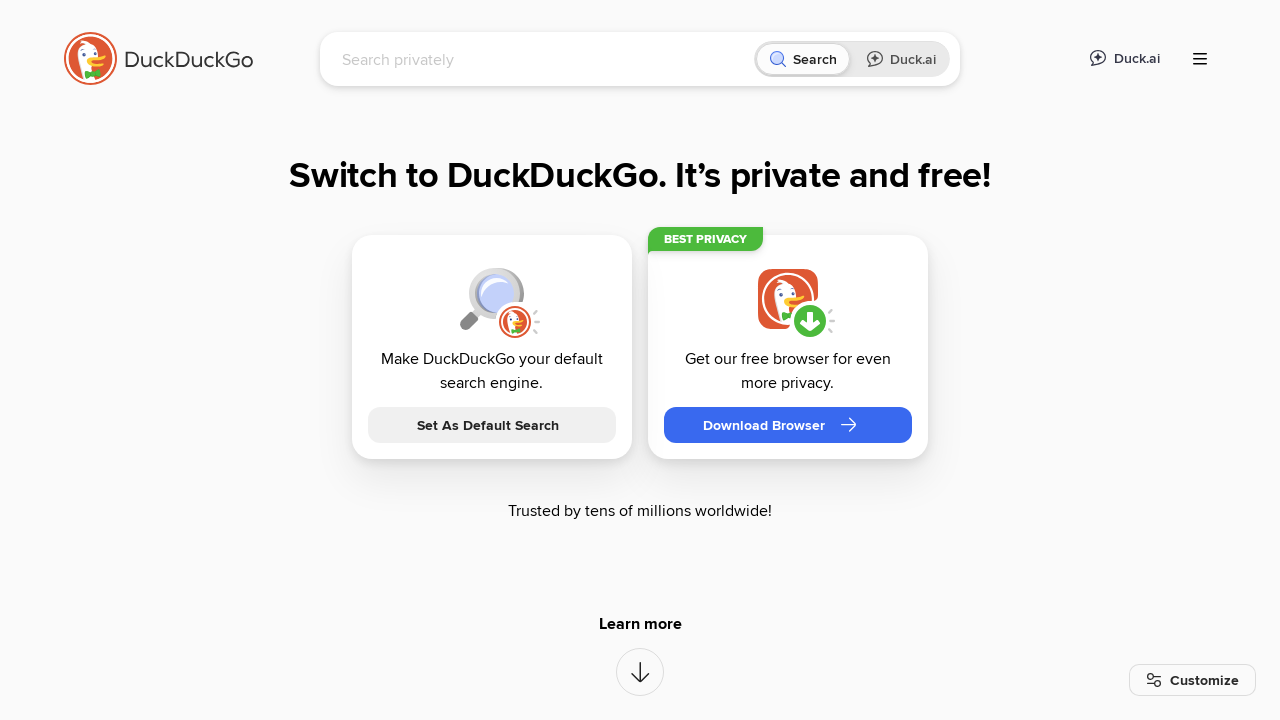

Cleared search input field on input[name='q']
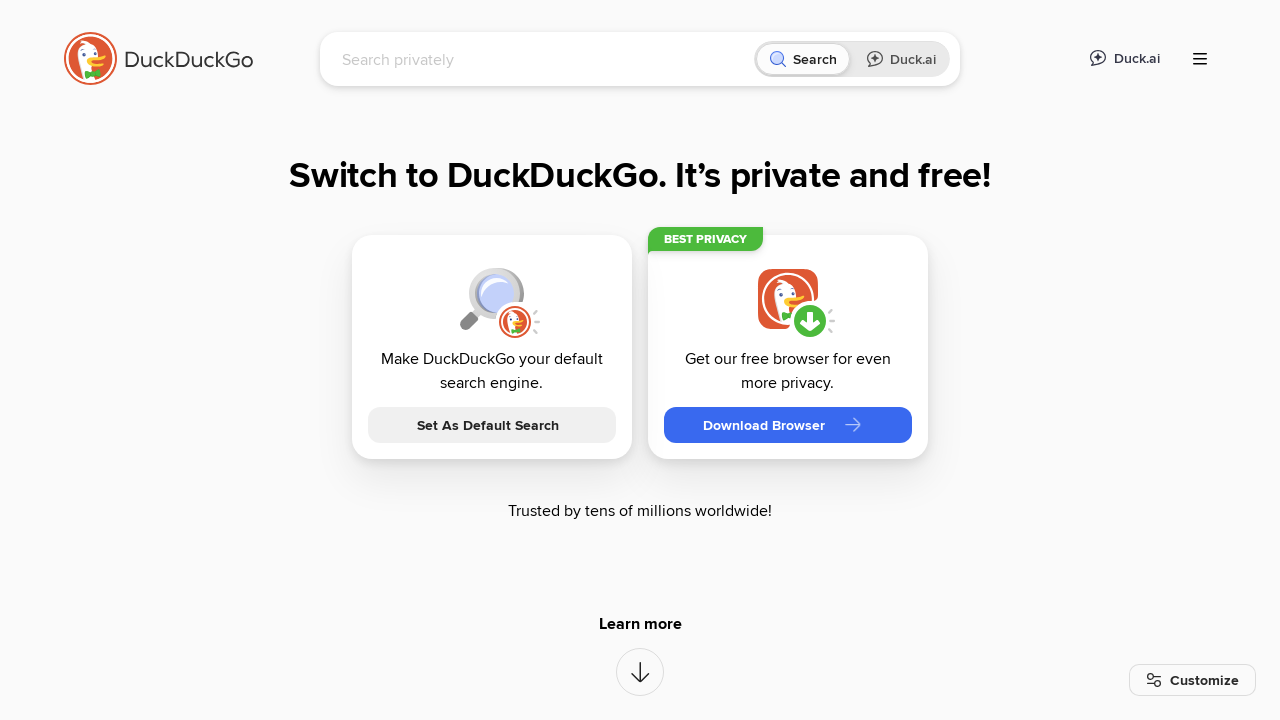

Submitted empty search query by pressing Enter on input[name='q']
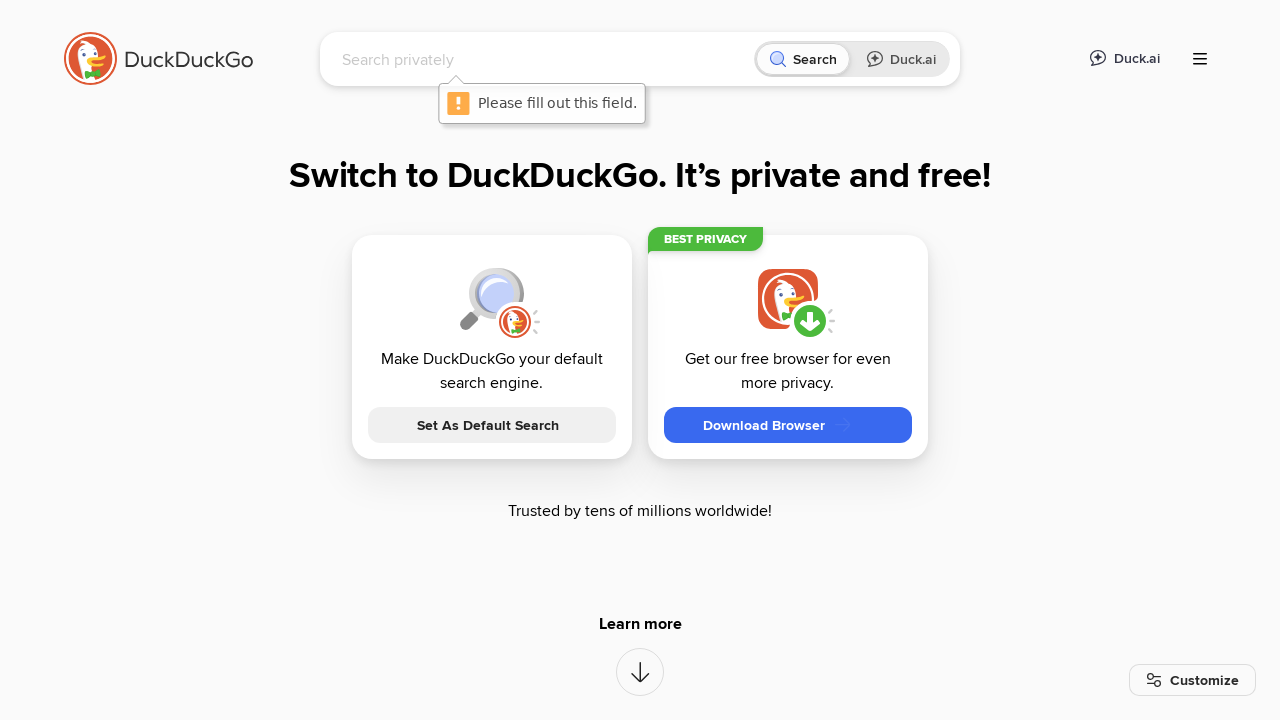

Waited 1000ms for page response to empty query submission
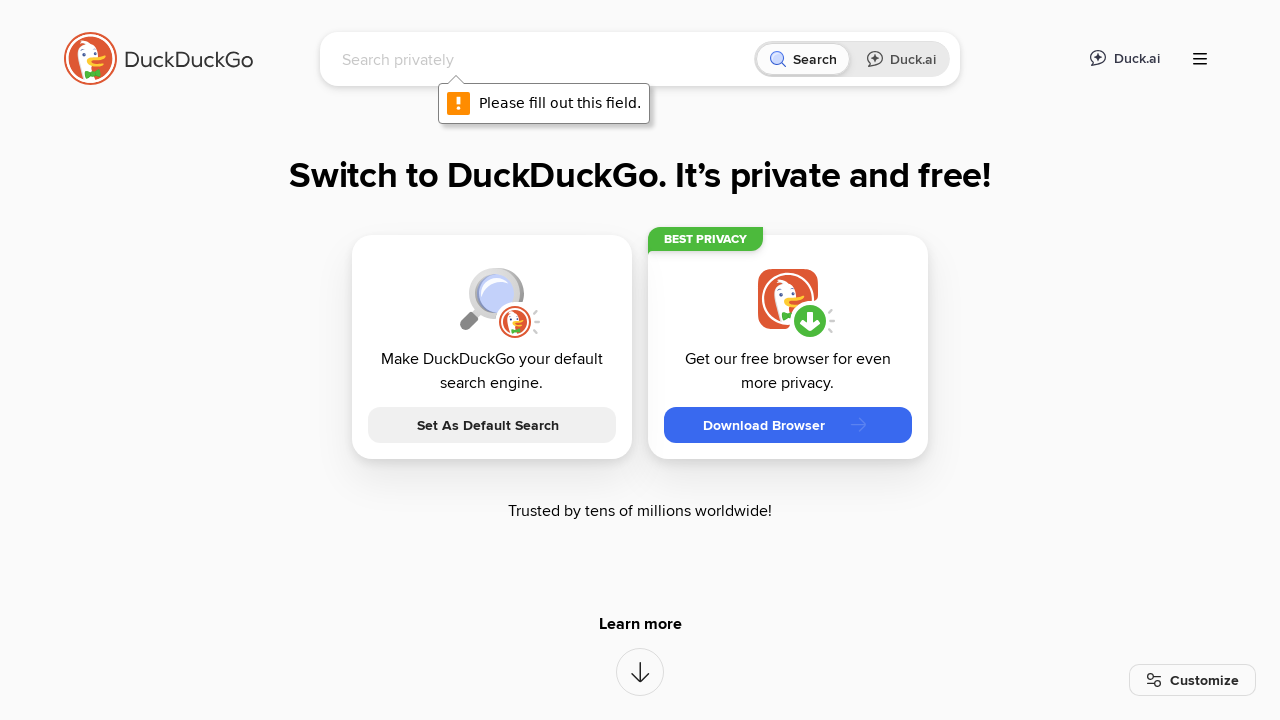

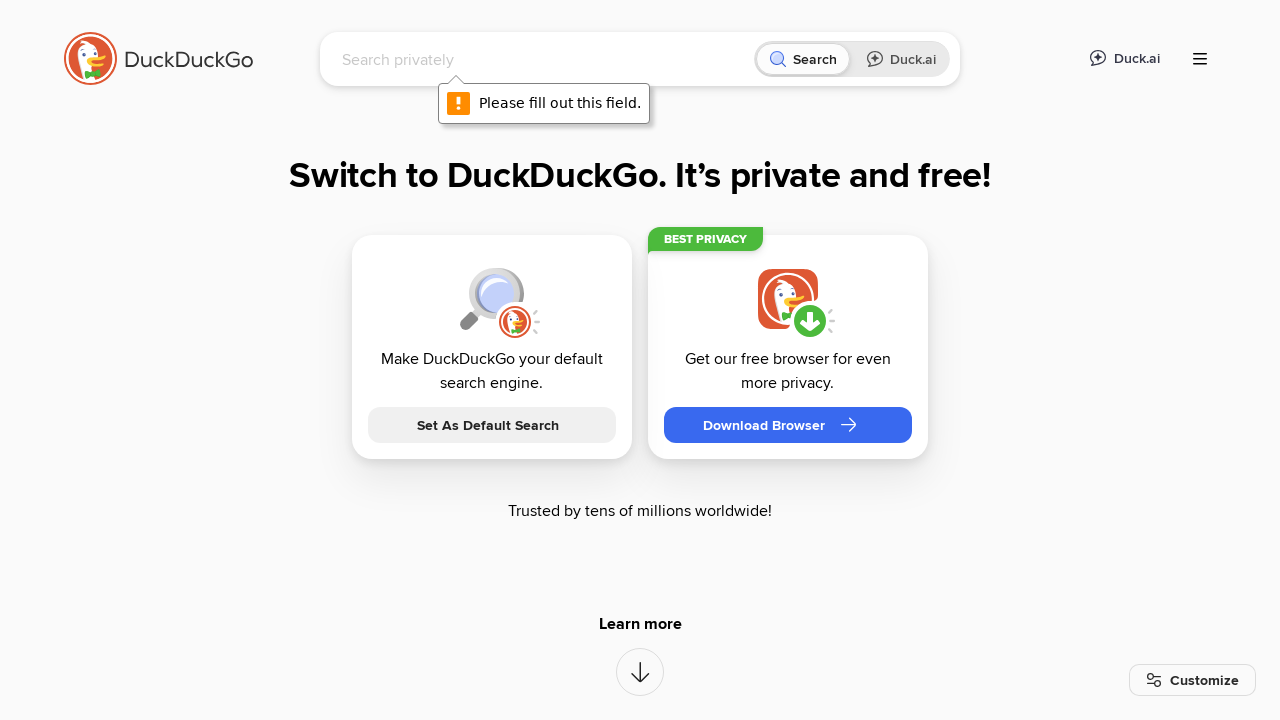